Tests artist recommendation functionality by entering an artist name, submitting the form, and verifying that recommendation results become visible.

Starting URL: https://ldevr3t2.github.io

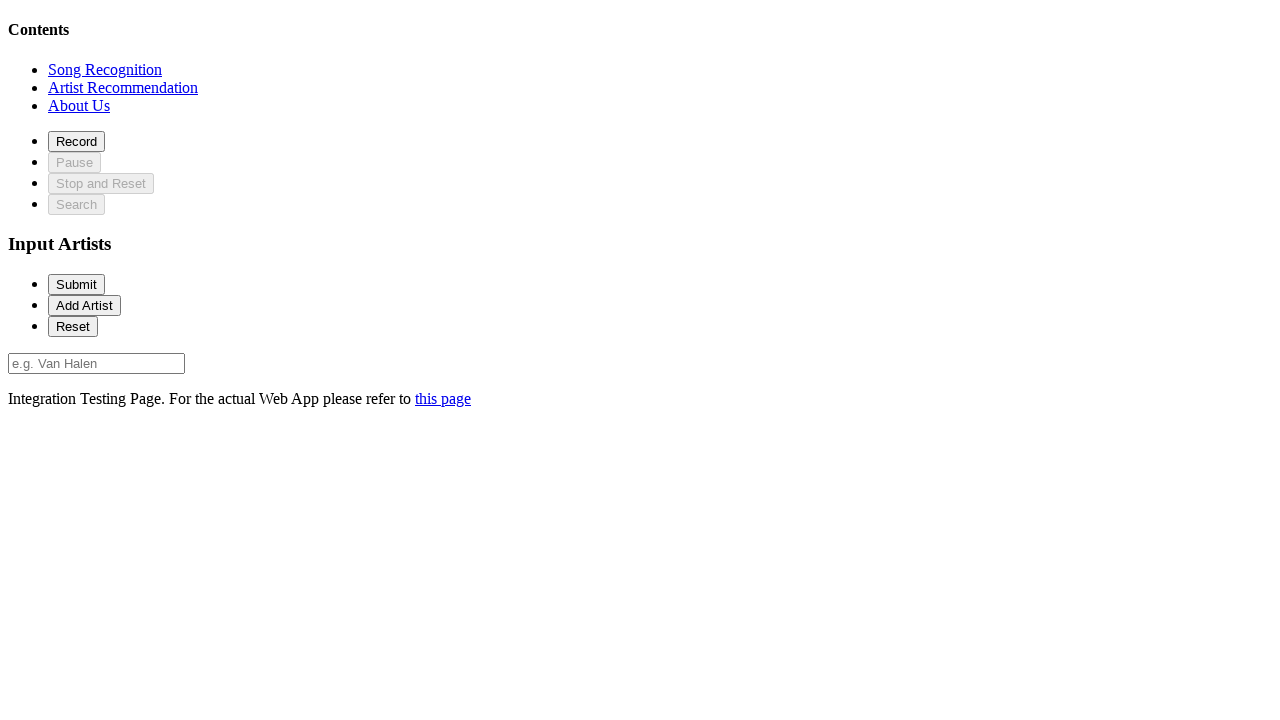

Clicked on recommendation section at (123, 87) on xpath=//*[@id='recommendationSection']
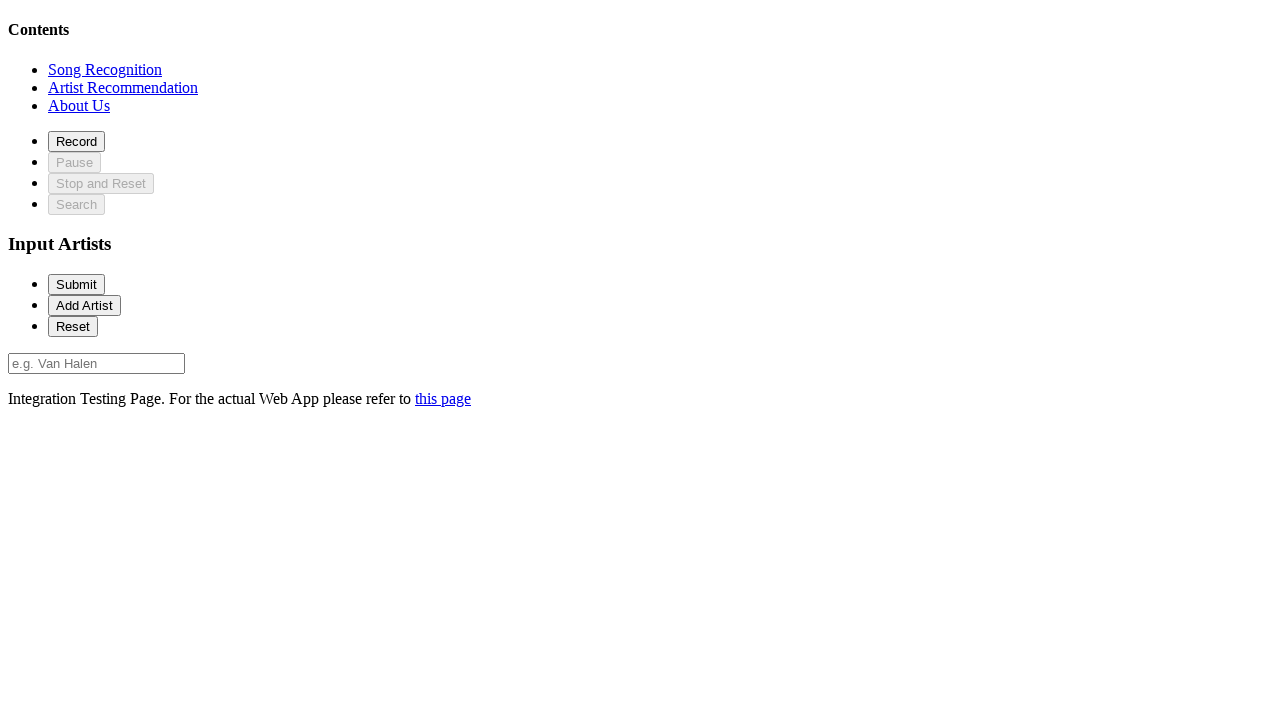

Artist input field loaded
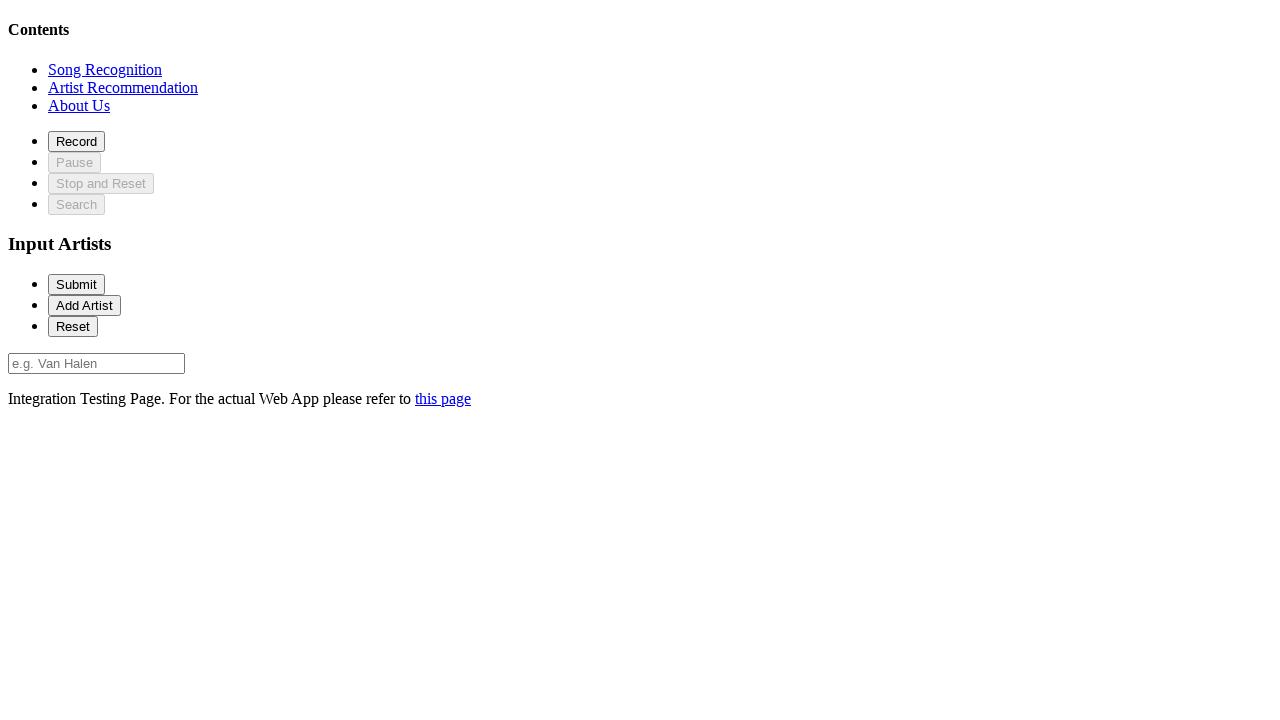

Entered 'Van Halen' in artist name field on //*[@id='artist-0']
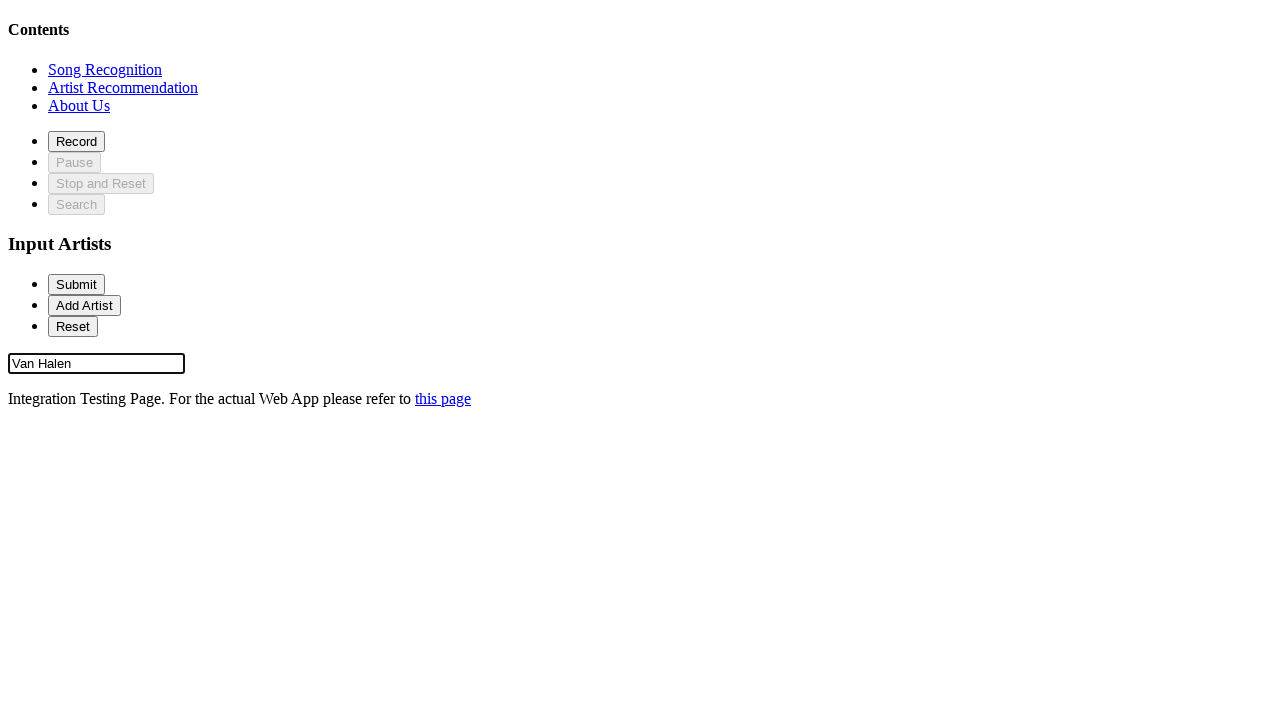

Submitted form by pressing Enter on //*[@id='artist-0']
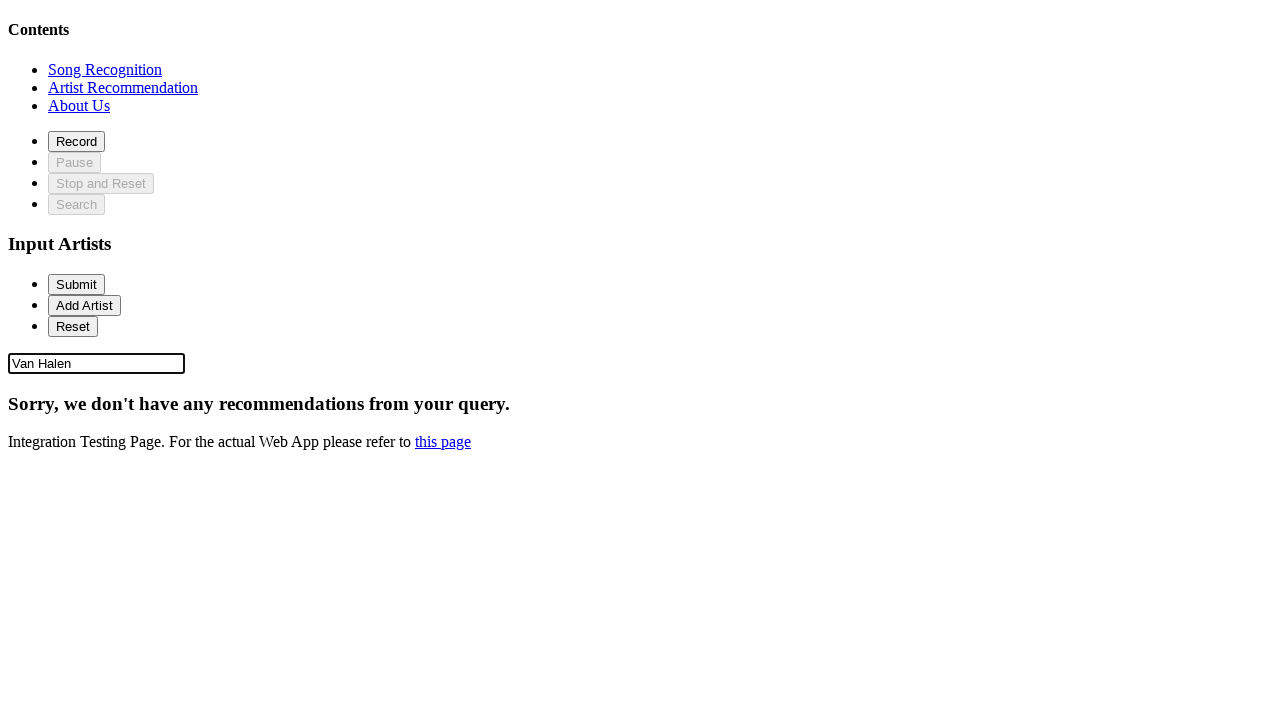

Recommendation results became visible
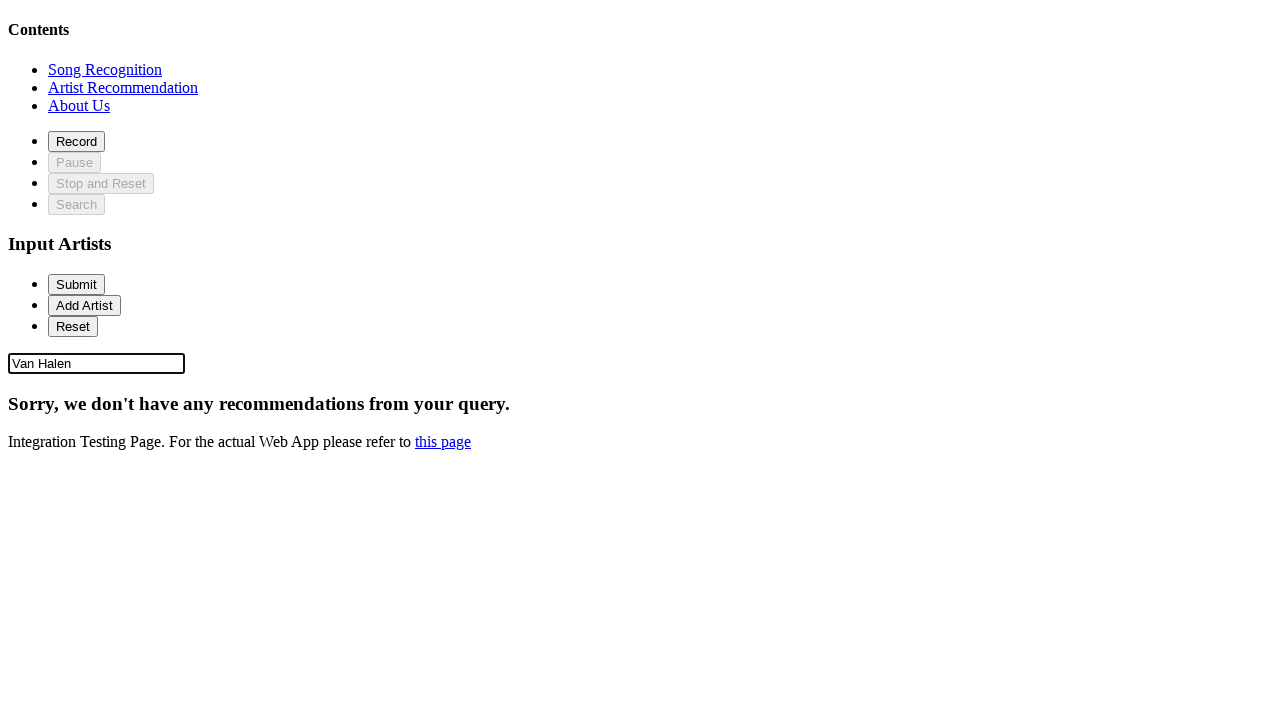

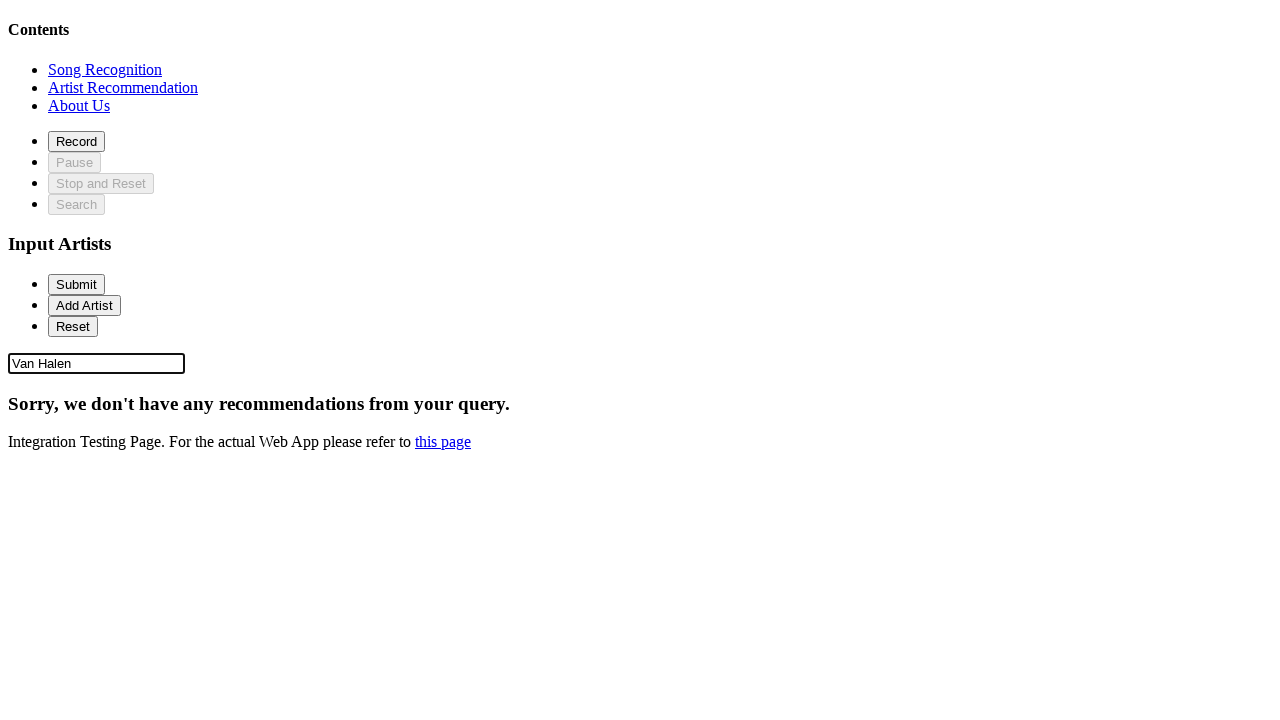